Tests loading functionality by clicking the start green button, waiting for it to disappear, and verifying the "Green Loaded" message appears

Starting URL: https://kristinek.github.io/site/examples/loading_color

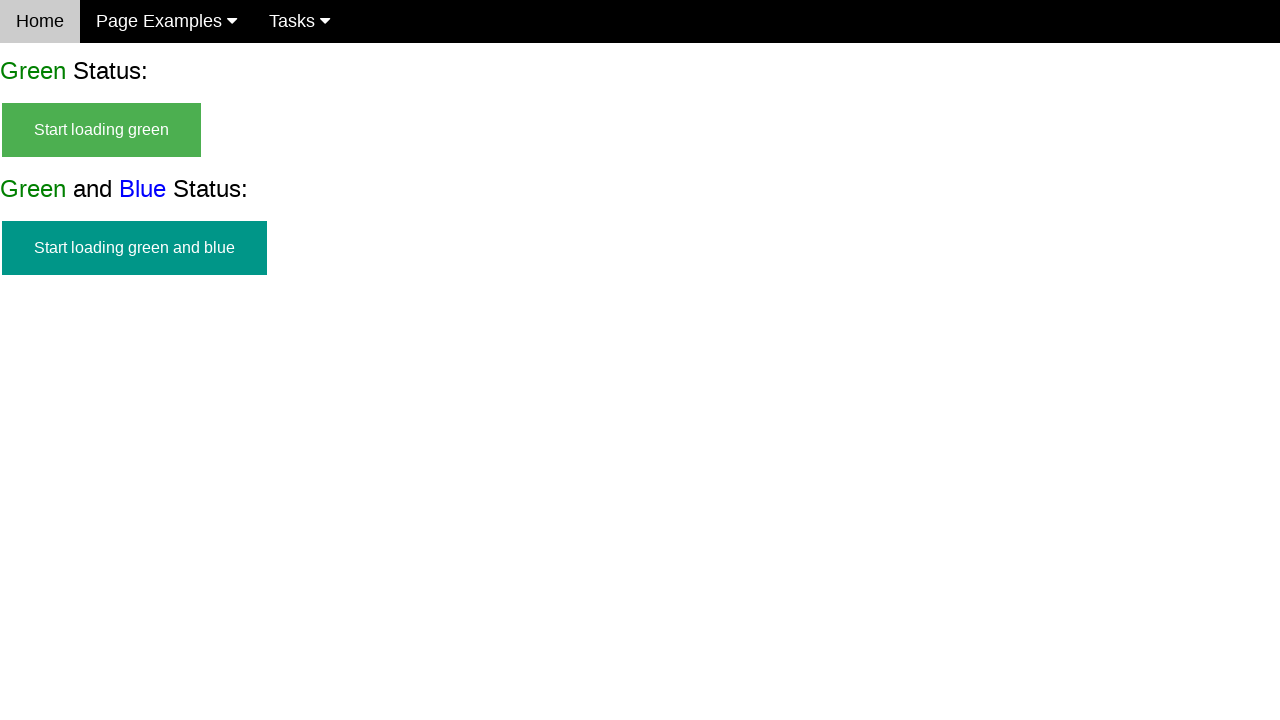

Clicked the start green button at (102, 130) on #start_green
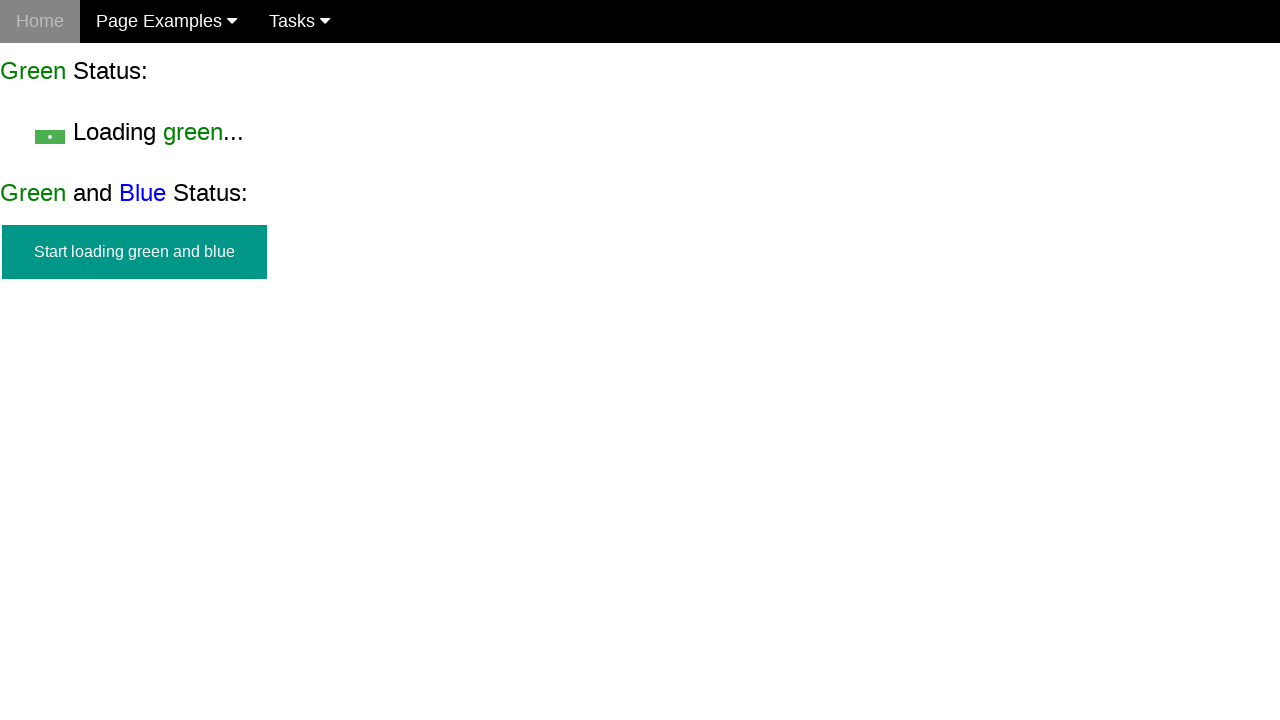

Start green button disappeared
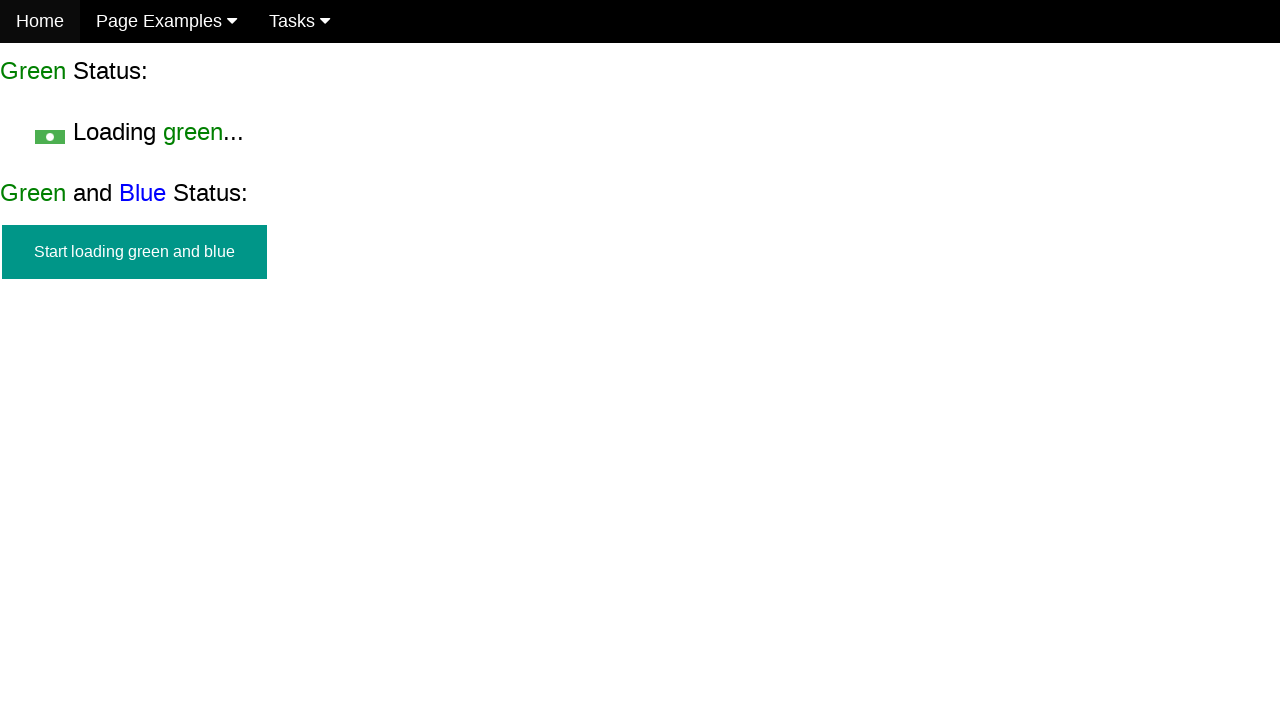

Green Loaded message appeared
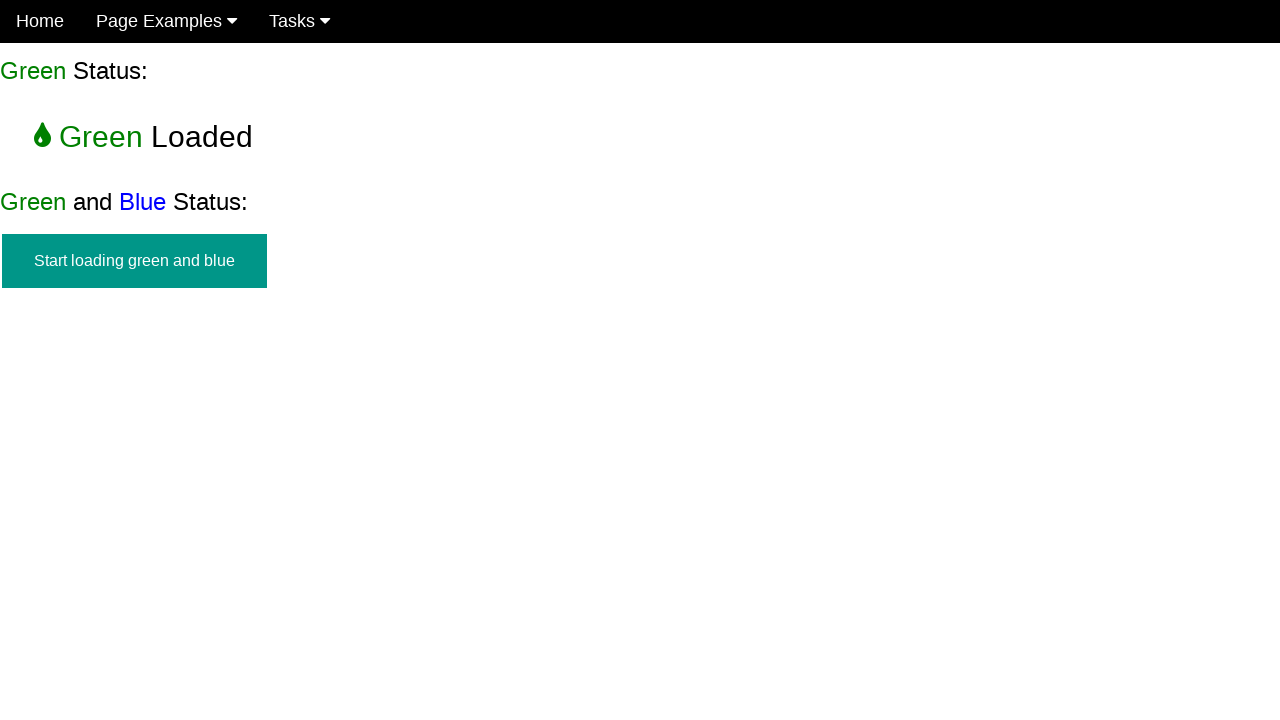

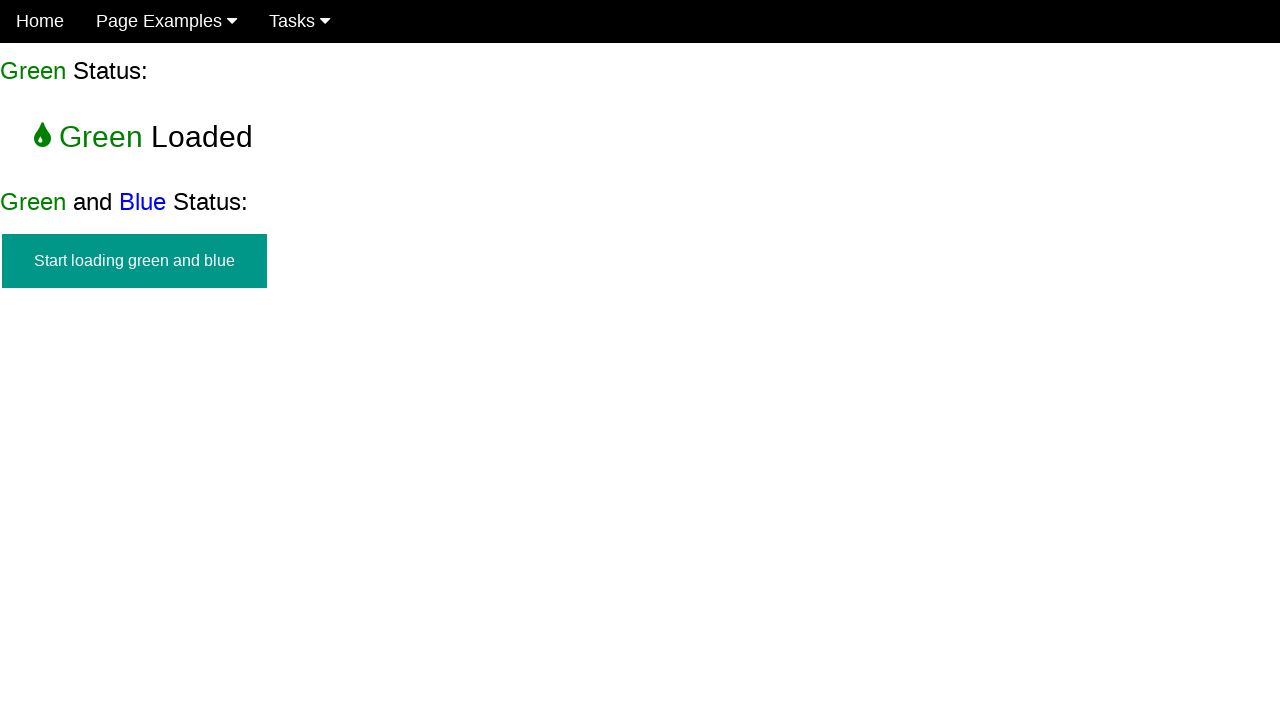